Tests iframe handling by switching between frames, clicking buttons inside frames, and counting the total number of iframes on the page. Includes nested frame navigation.

Starting URL: https://leafground.com/frame.xhtml

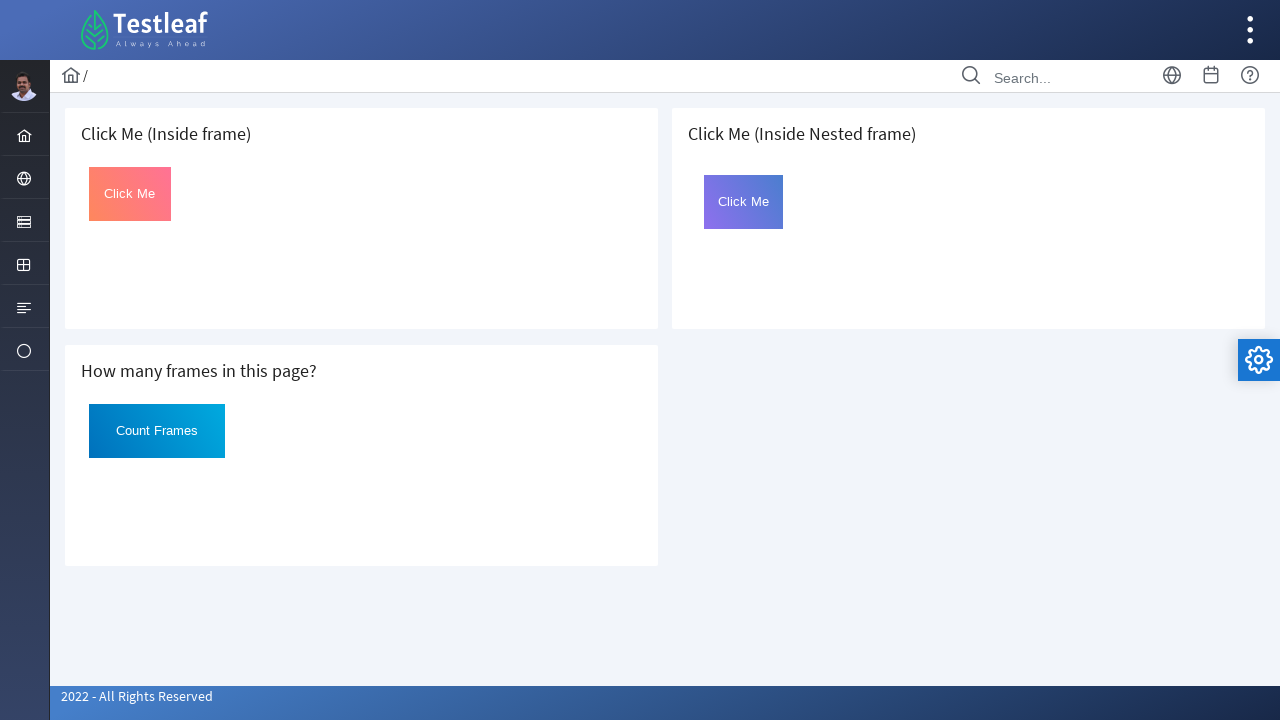

Located first iframe on the page
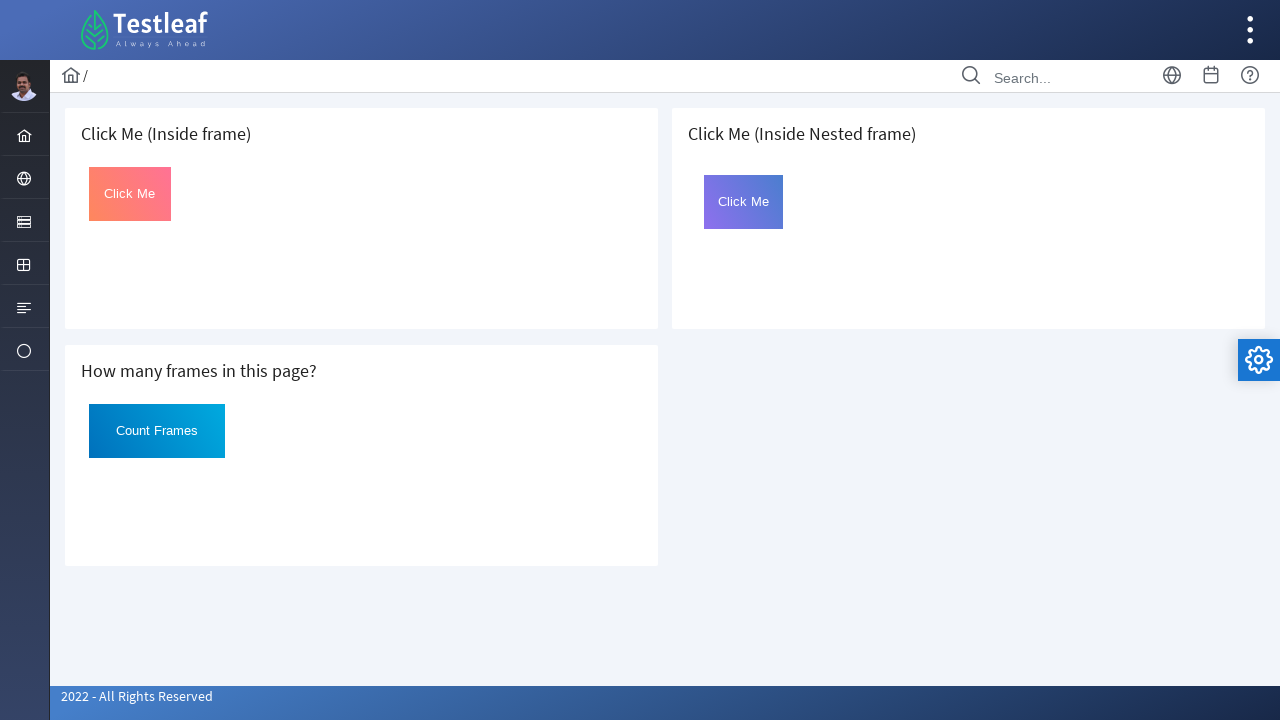

Located button with id 'Click' inside first frame
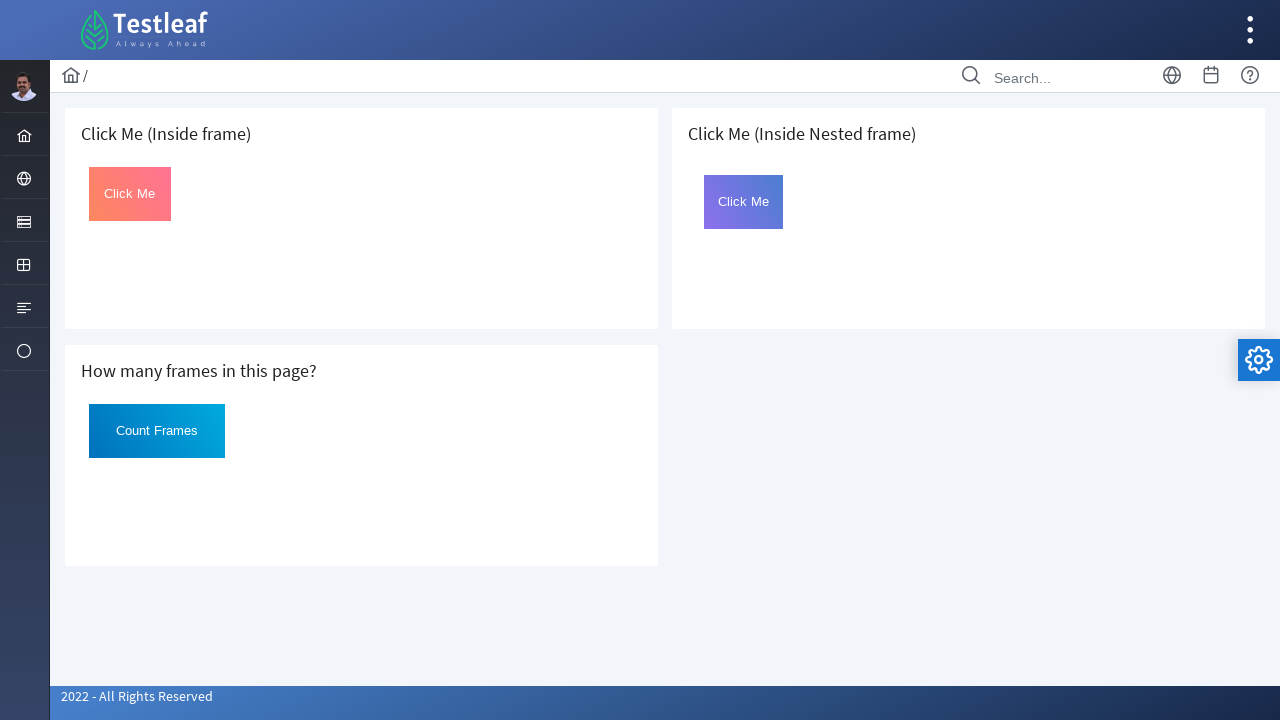

Clicked button inside first frame at (130, 194) on iframe >> nth=0 >> internal:control=enter-frame >> xpath=//button[@id='Click']
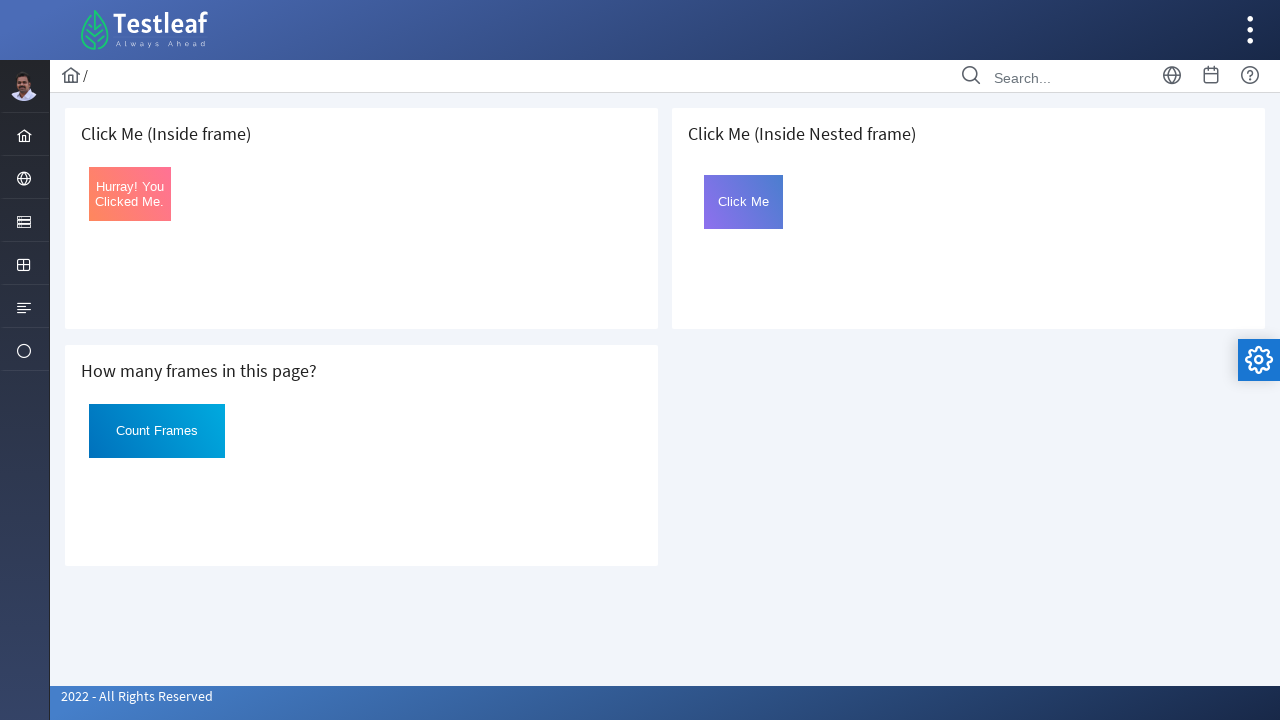

Retrieved button text after click in first frame: Hurray! You Clicked Me.
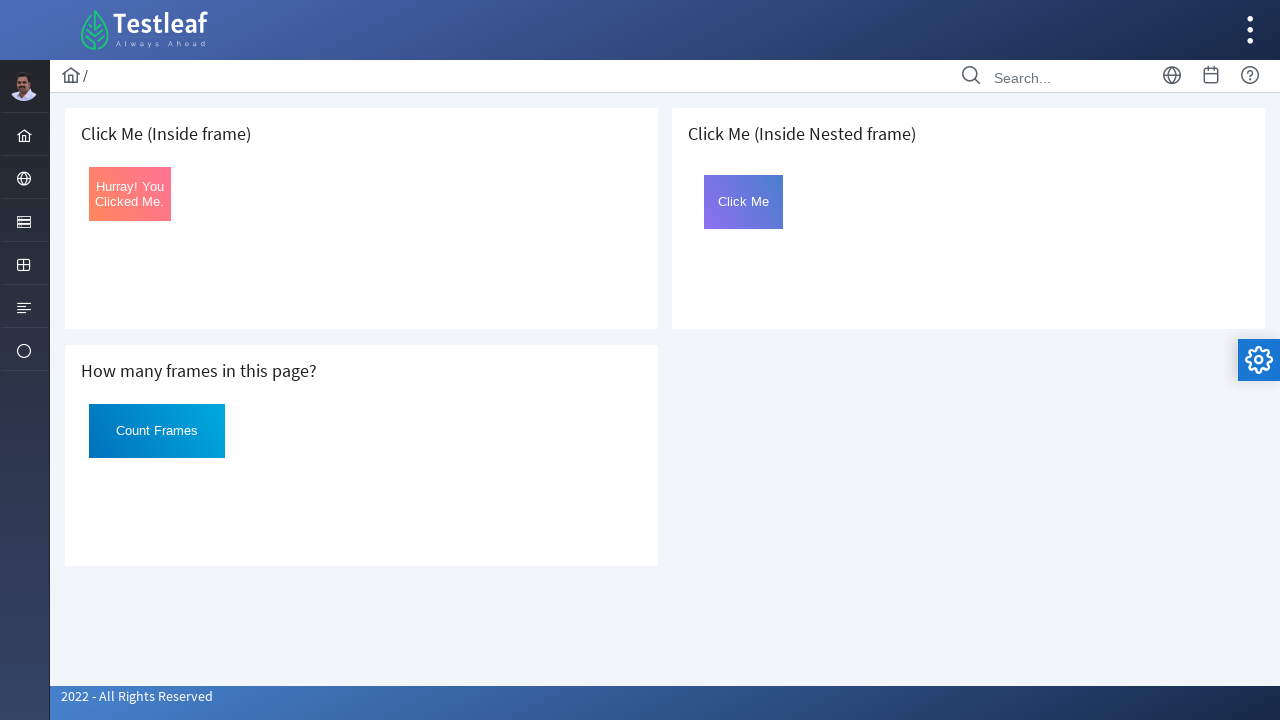

Located all iframe elements on the page
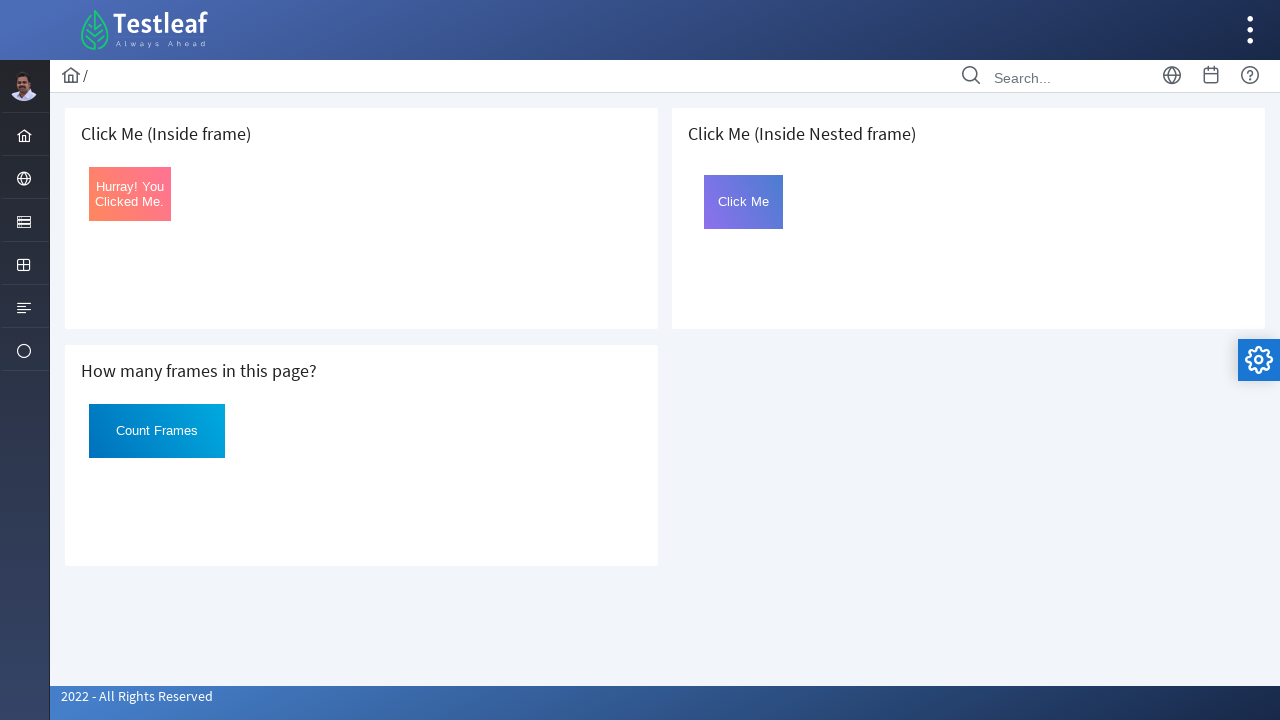

Counted total iframes on page: 3
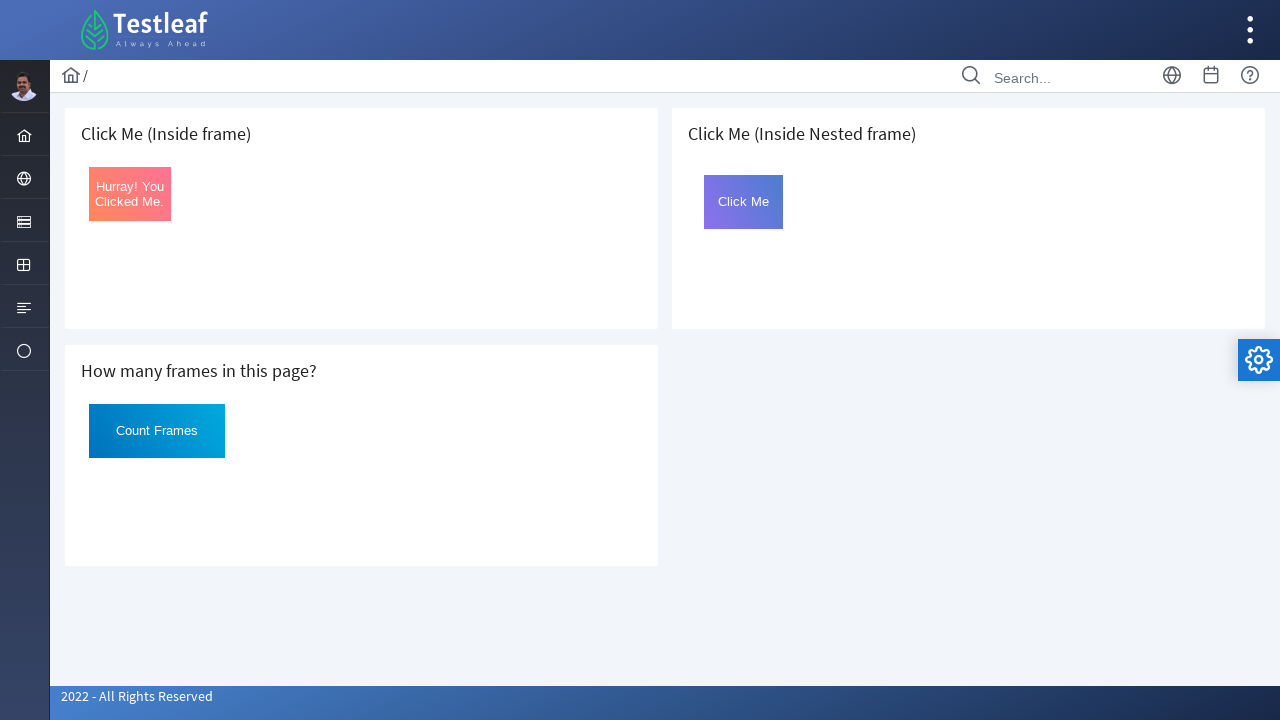

Located third iframe (index 2) on the page
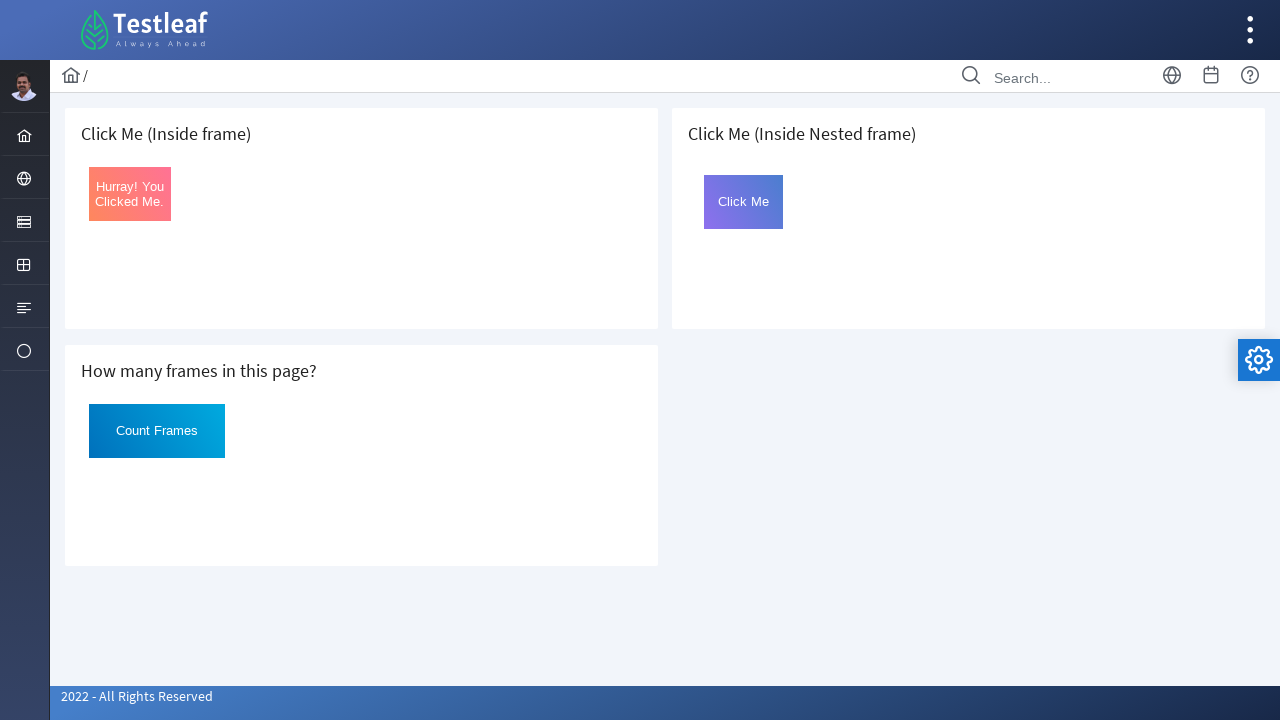

Located nested iframe with name 'frame2' inside third frame
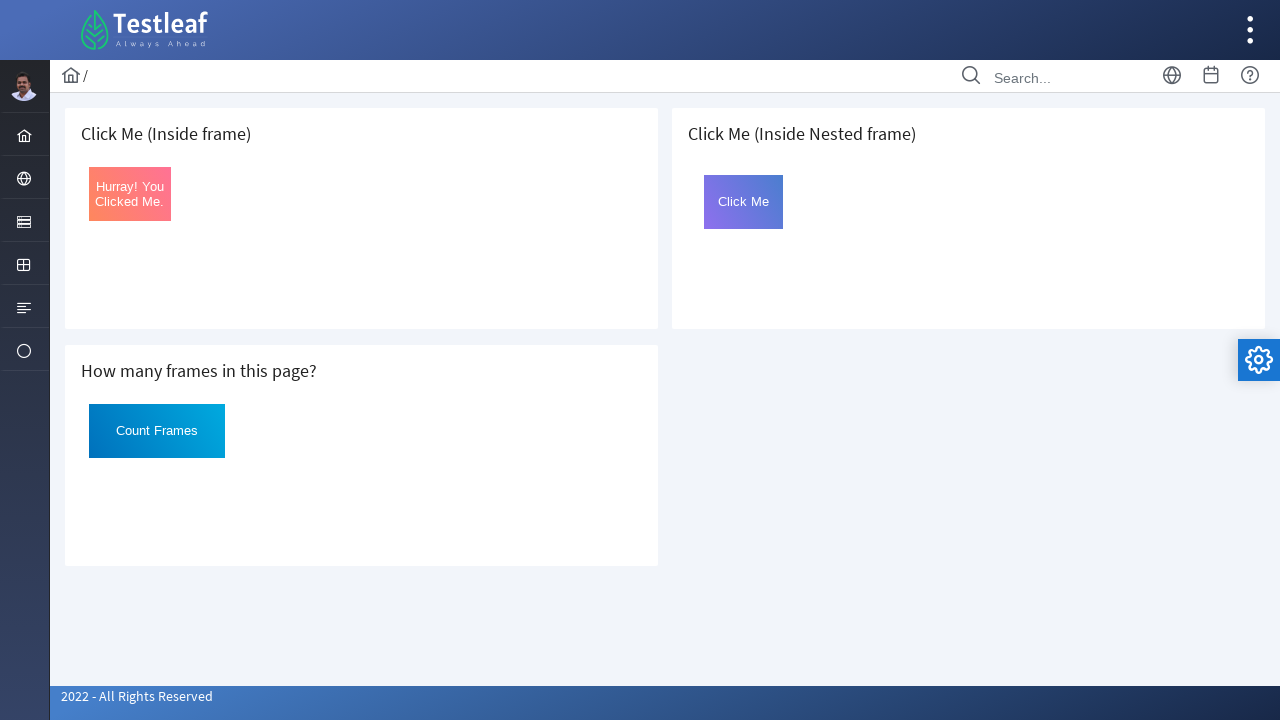

Located button with id 'Click' inside nested frame
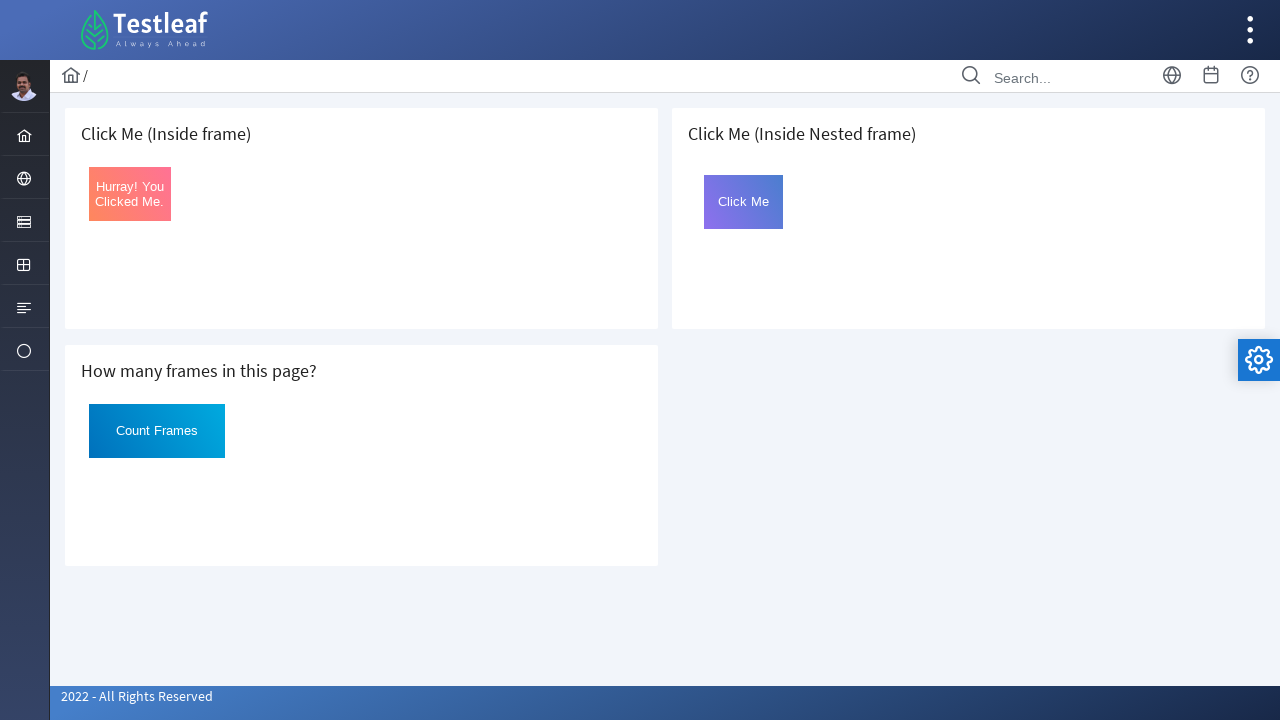

Clicked button inside nested frame at (744, 202) on iframe >> nth=2 >> internal:control=enter-frame >> iframe[name='frame2'] >> inte
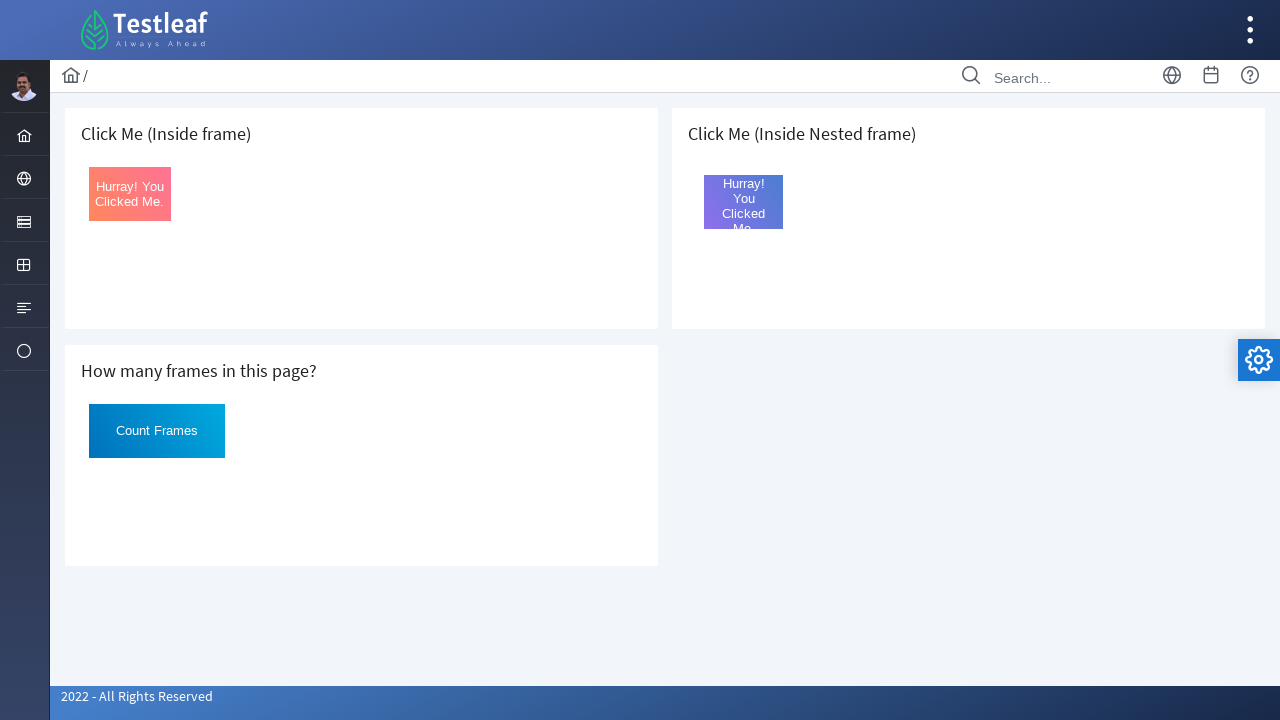

Retrieved button text after click in nested frame: Hurray! You Clicked Me.
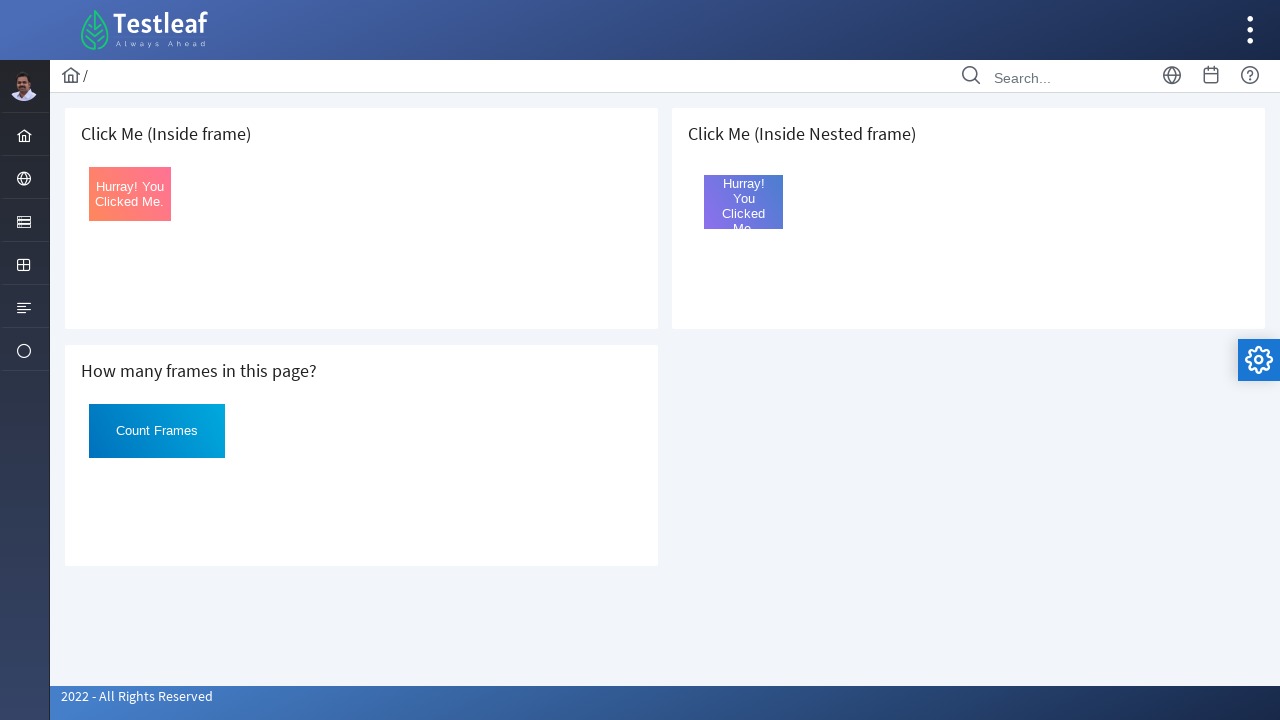

Located all iframe elements for final count
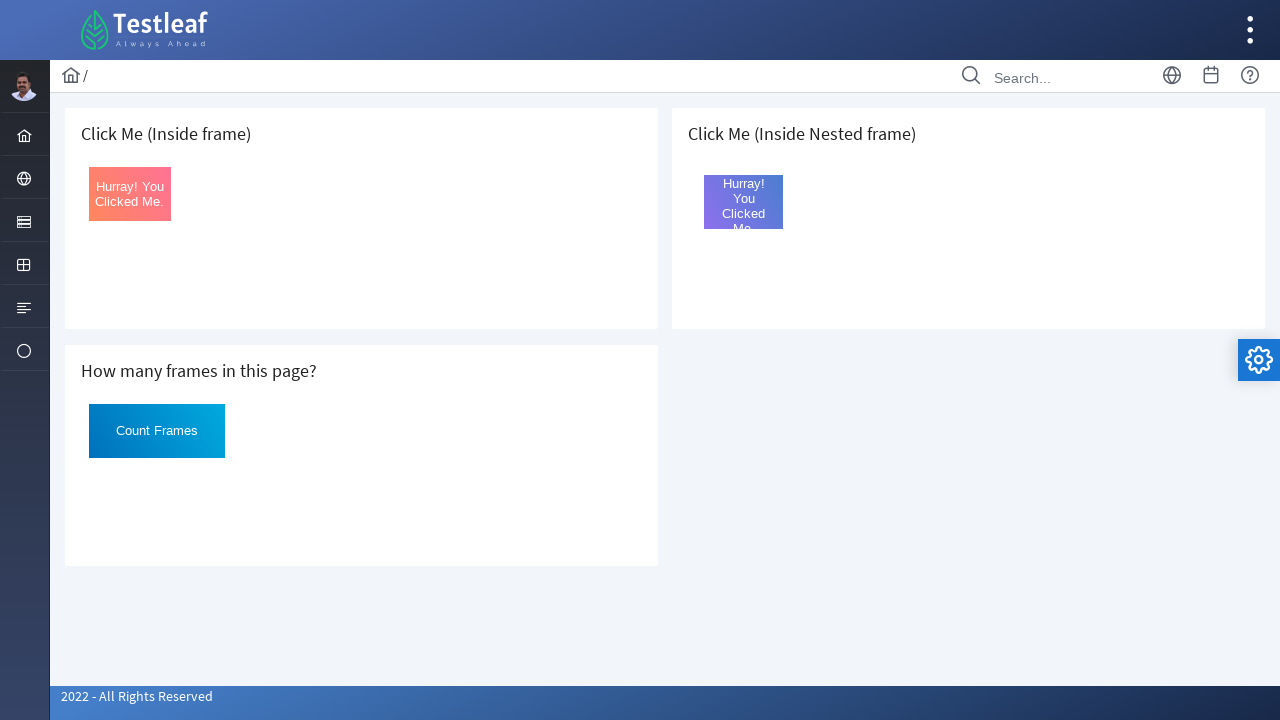

Counted total iframe tags on page: 3
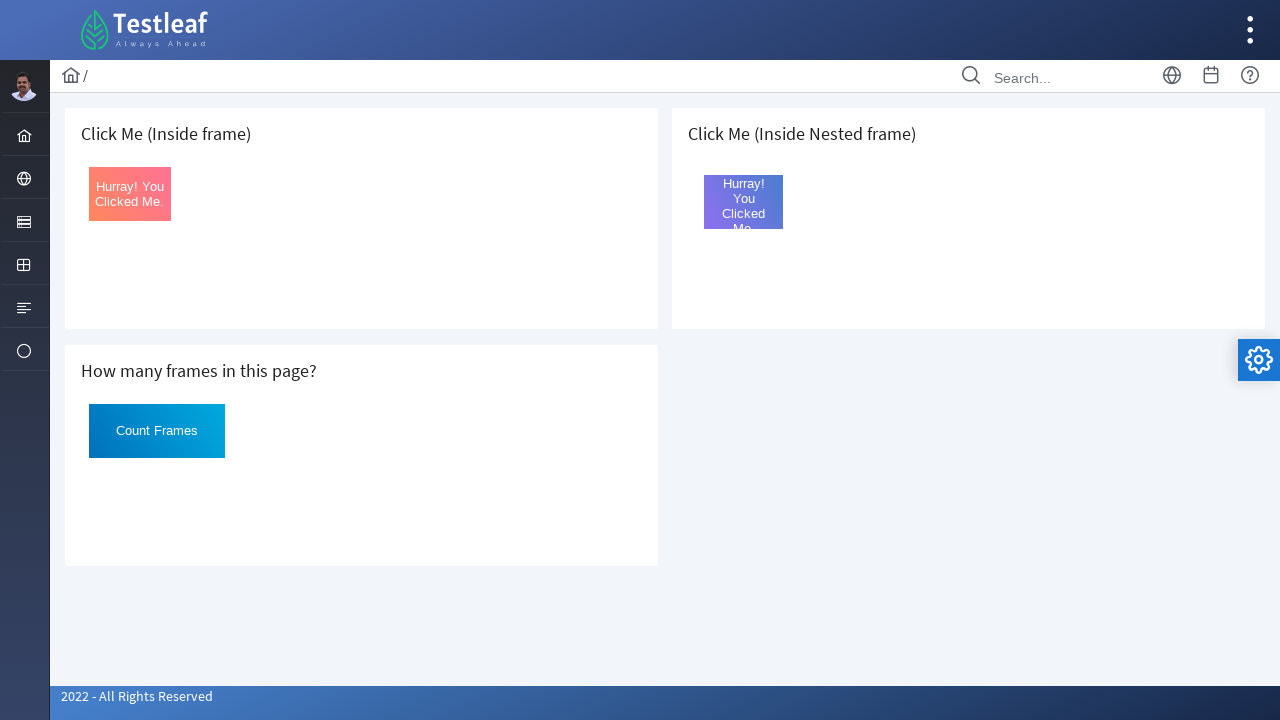

Retrieved src attribute for iframe 0: default.xhtml
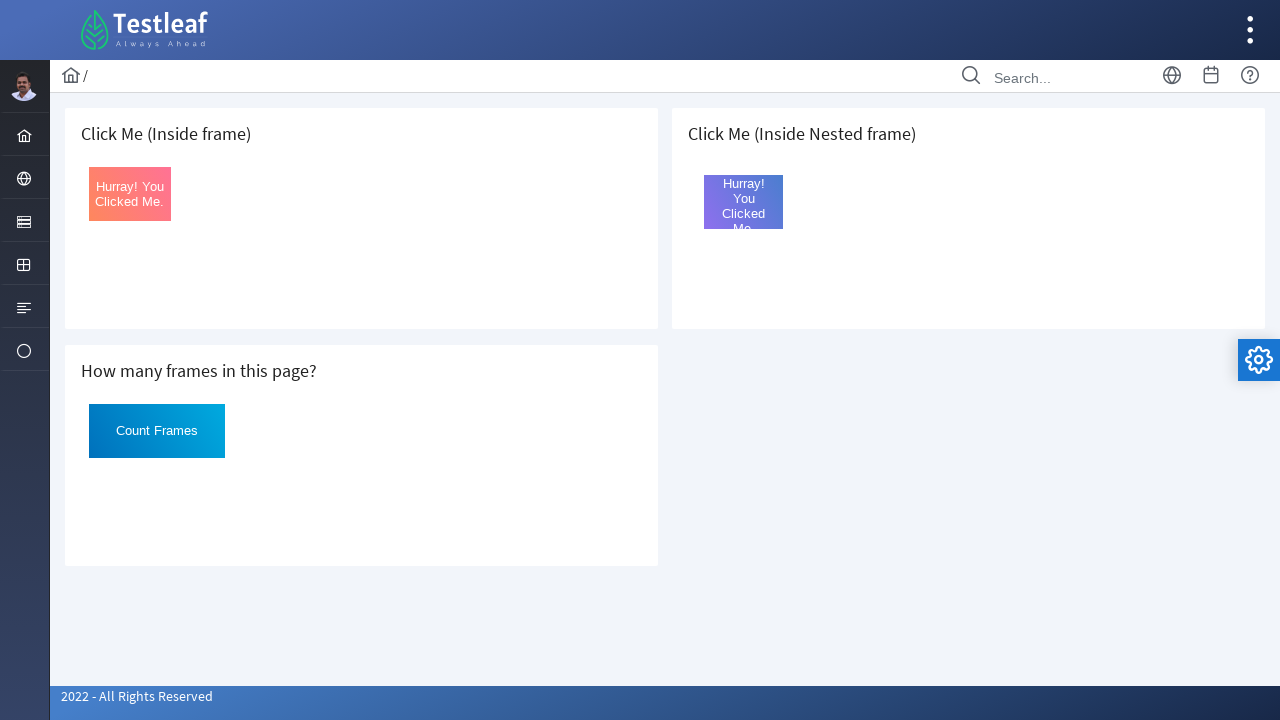

Retrieved src attribute for iframe 1: nested.xhtml
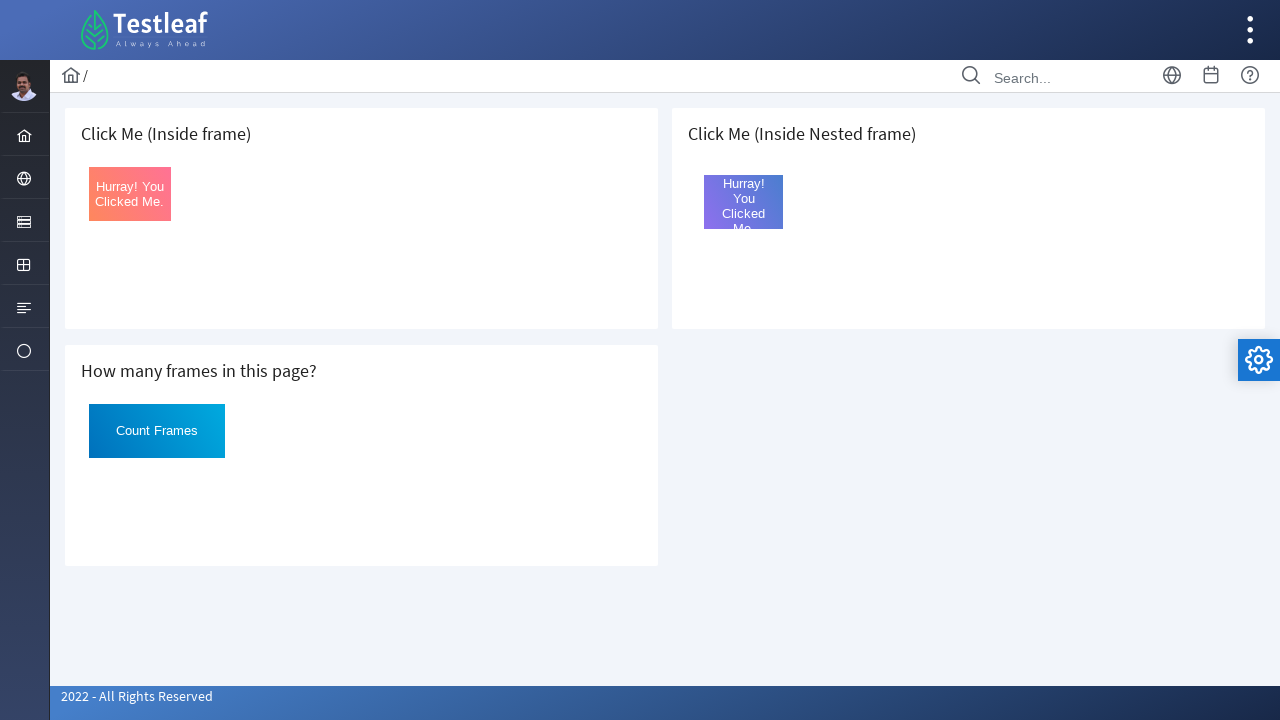

Retrieved src attribute for iframe 2: page.xhtml
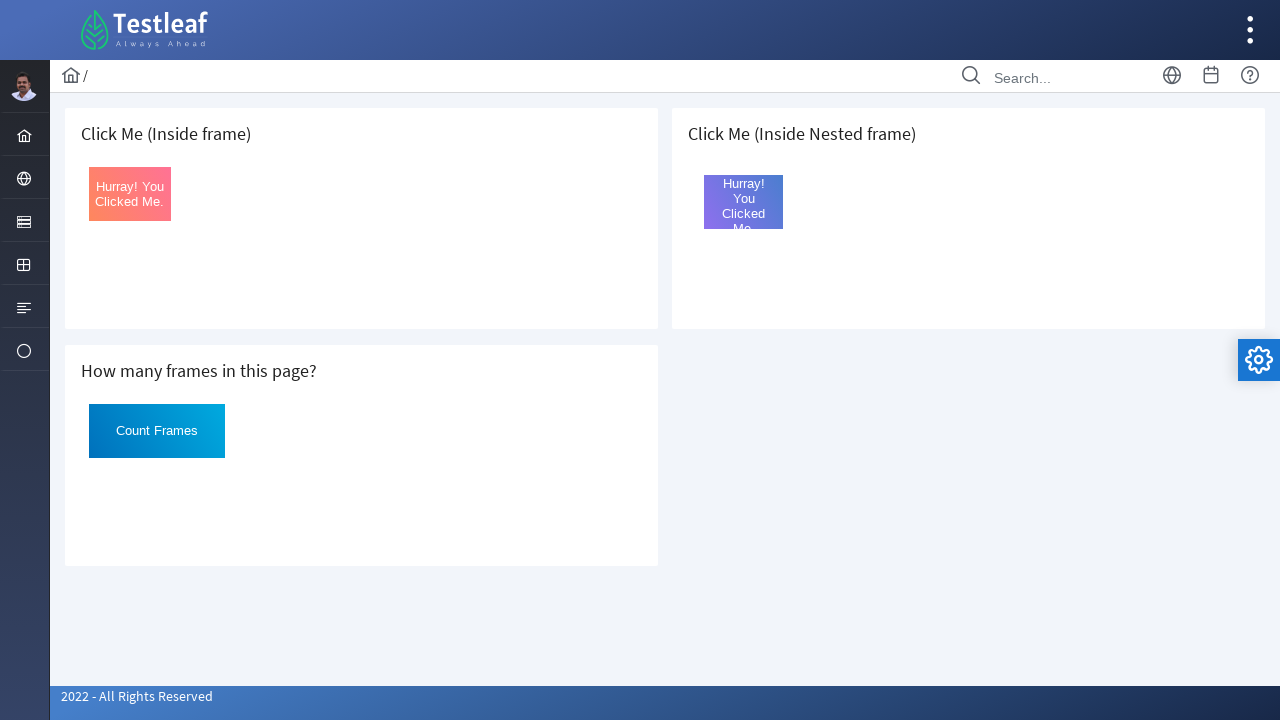

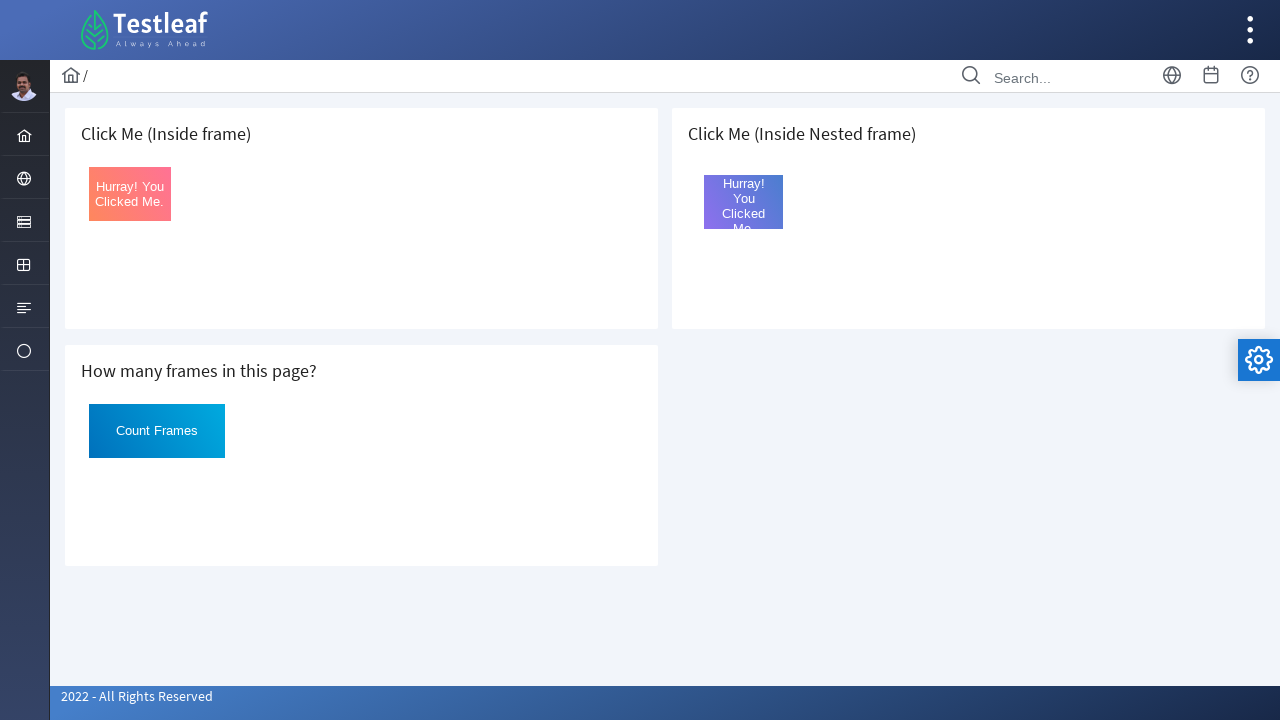